Tests a form workflow by selecting a checkbox, automatically selecting the corresponding dropdown option, entering the checkbox value in a text field, and verifying it appears in an alert message

Starting URL: https://rahulshettyacademy.com/AutomationPractice/

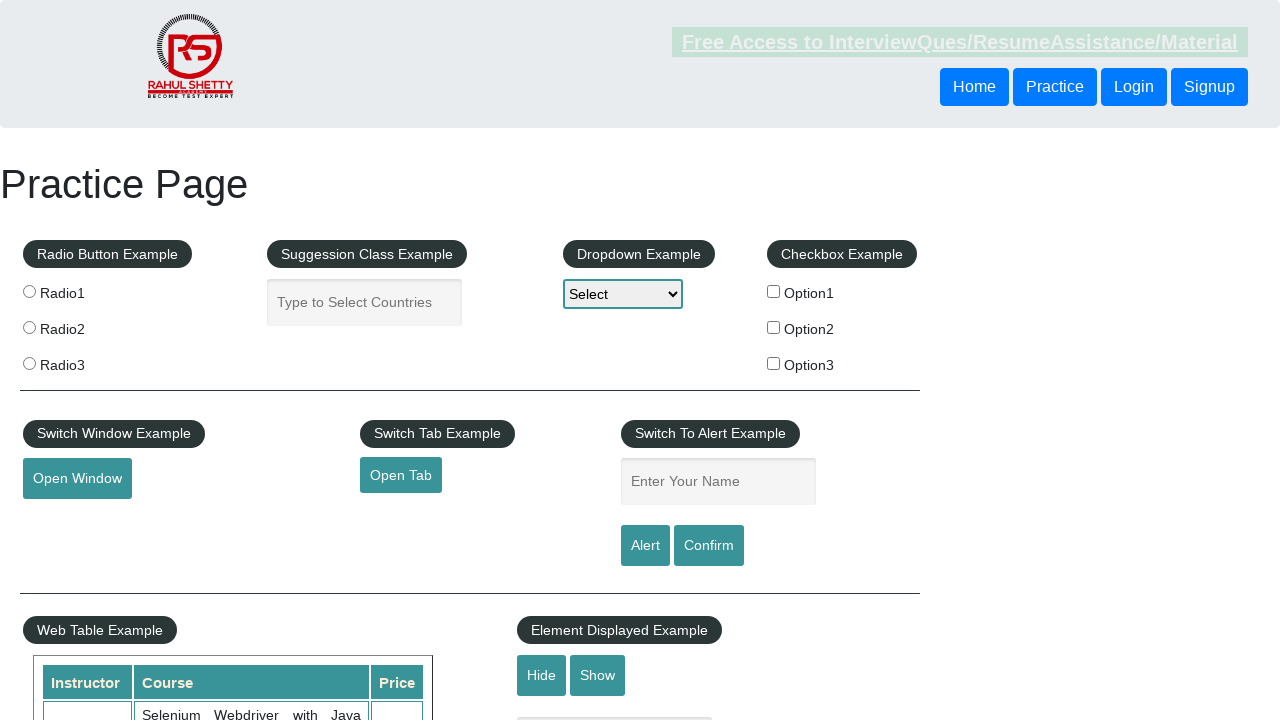

Clicked checkbox option 2 at (774, 327) on #checkBoxOption2
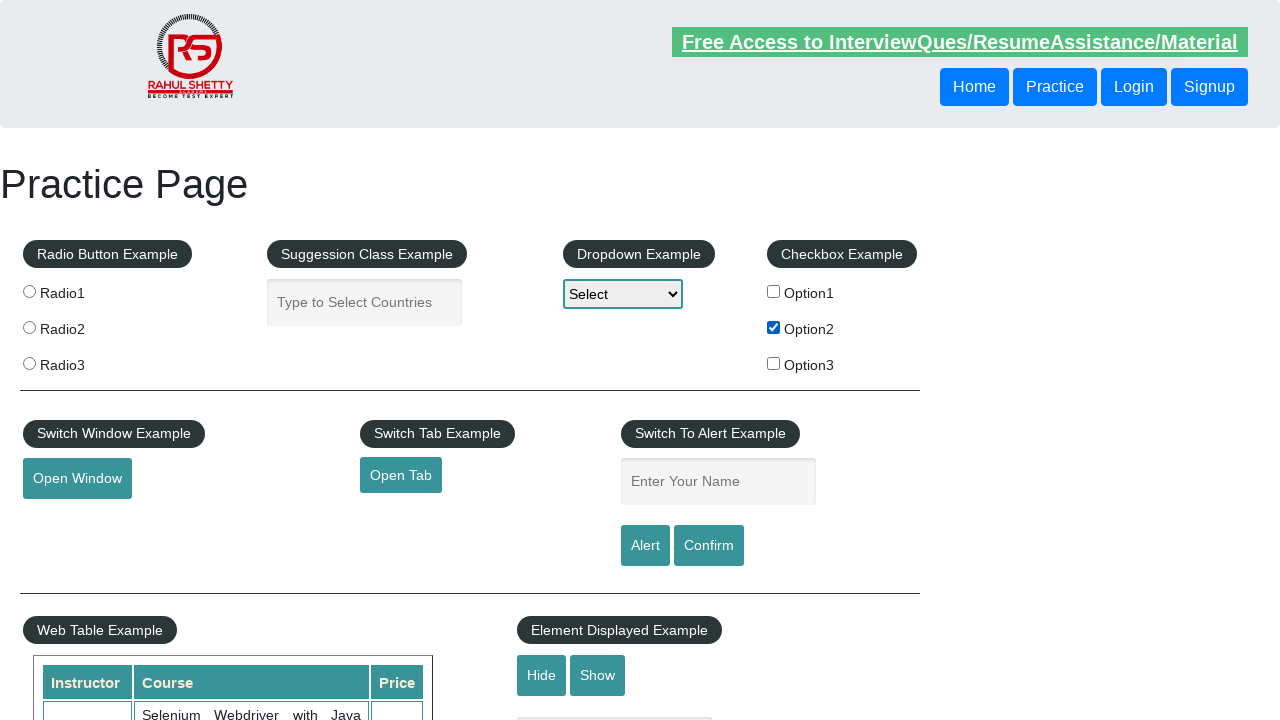

Retrieved checkbox value: option2
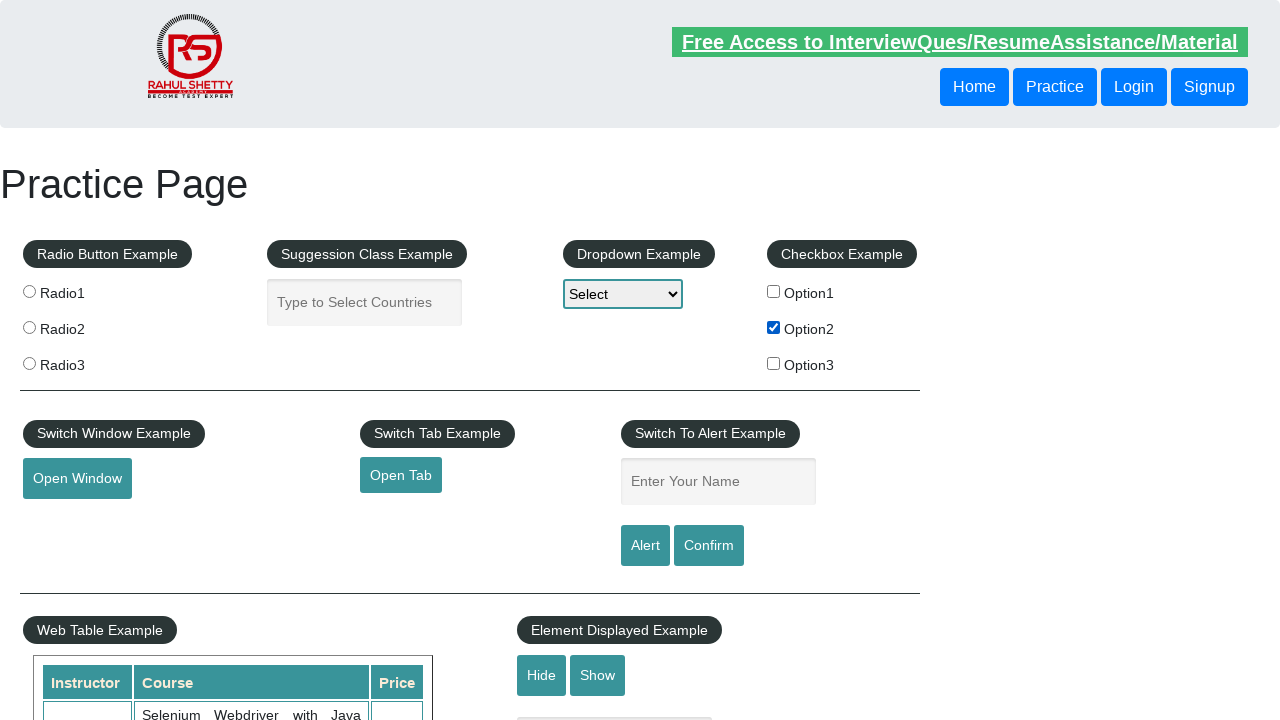

Selected matching dropdown option with value: option2 on #dropdown-class-example
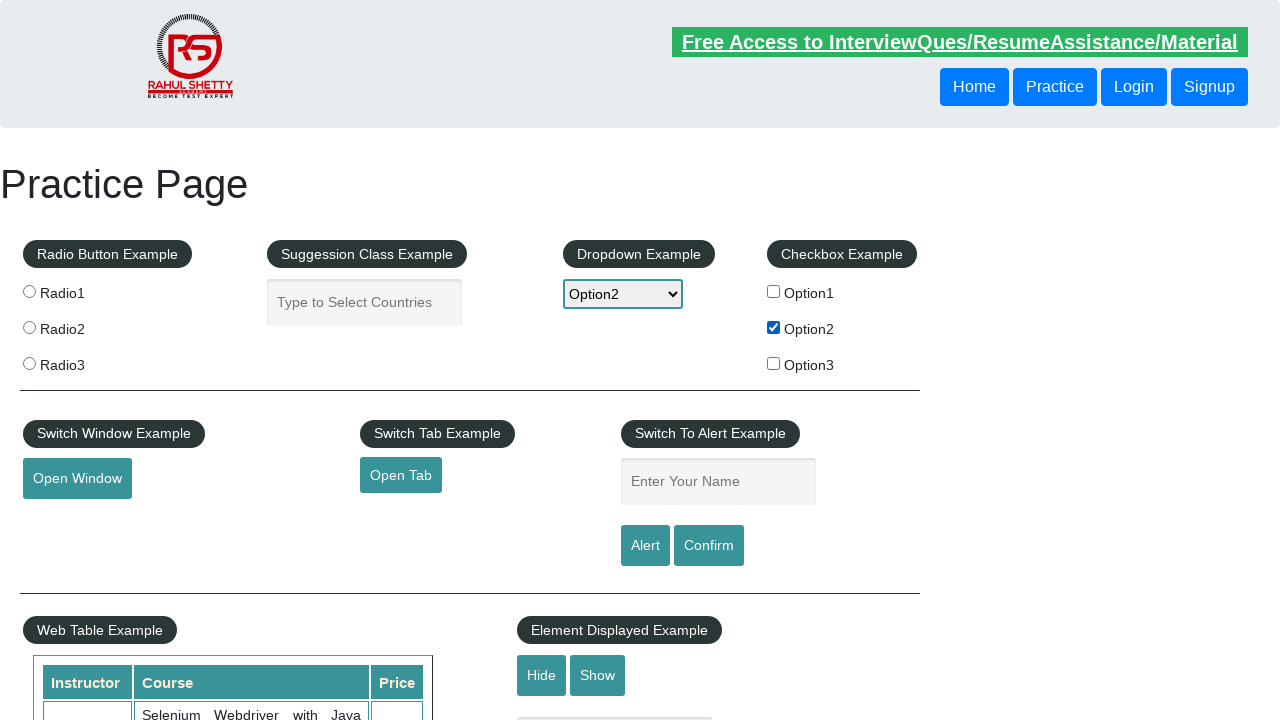

Entered checkbox value 'option2' in name field on #name
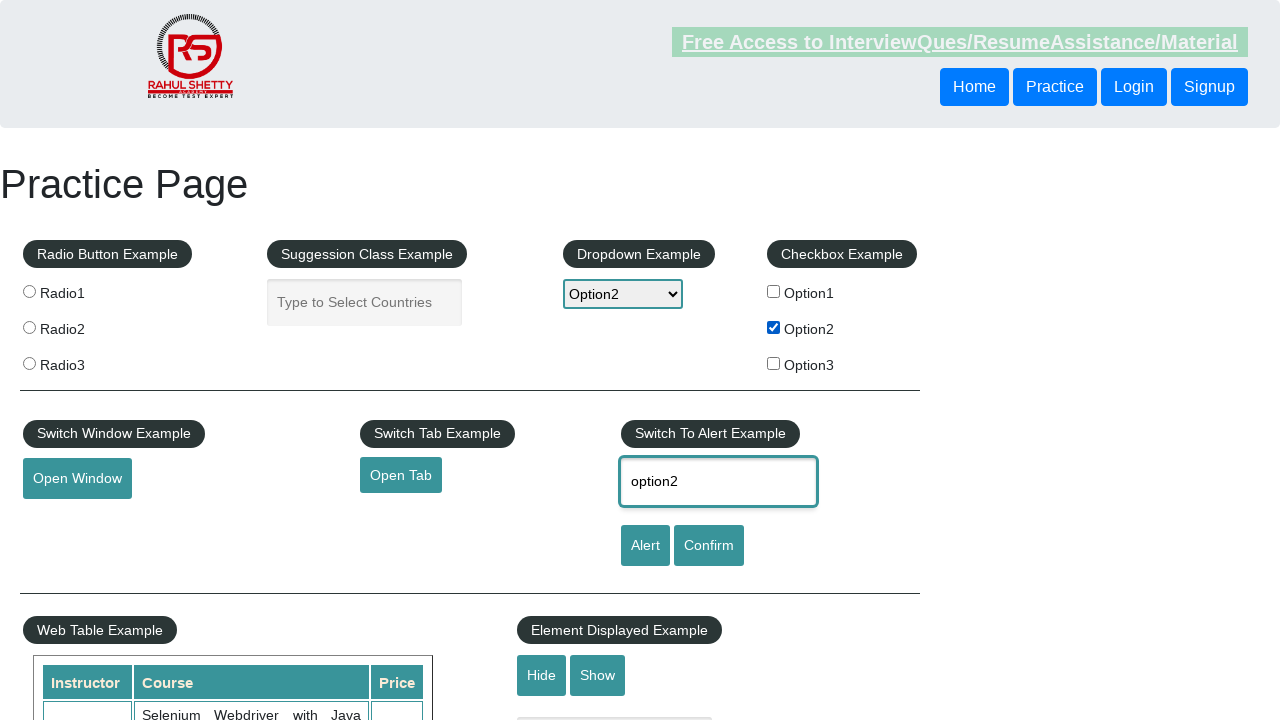

Clicked alert button at (645, 546) on #alertbtn
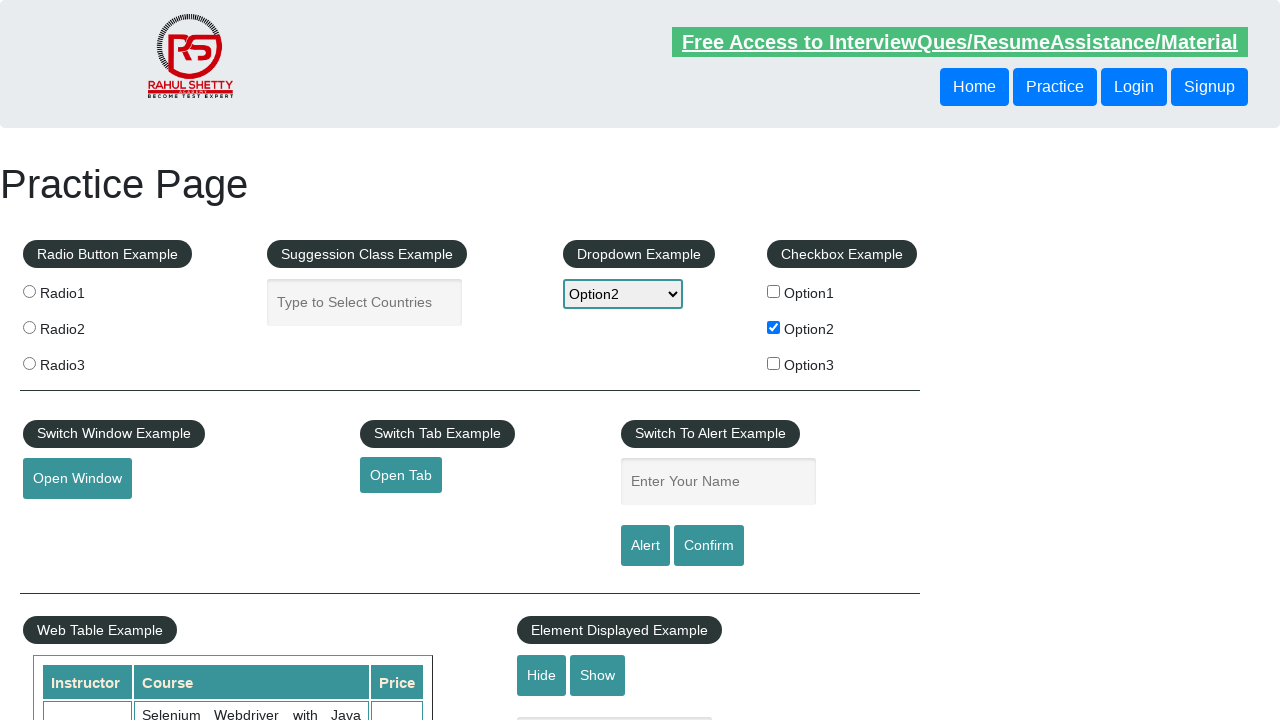

Alert dialog handled and accepted
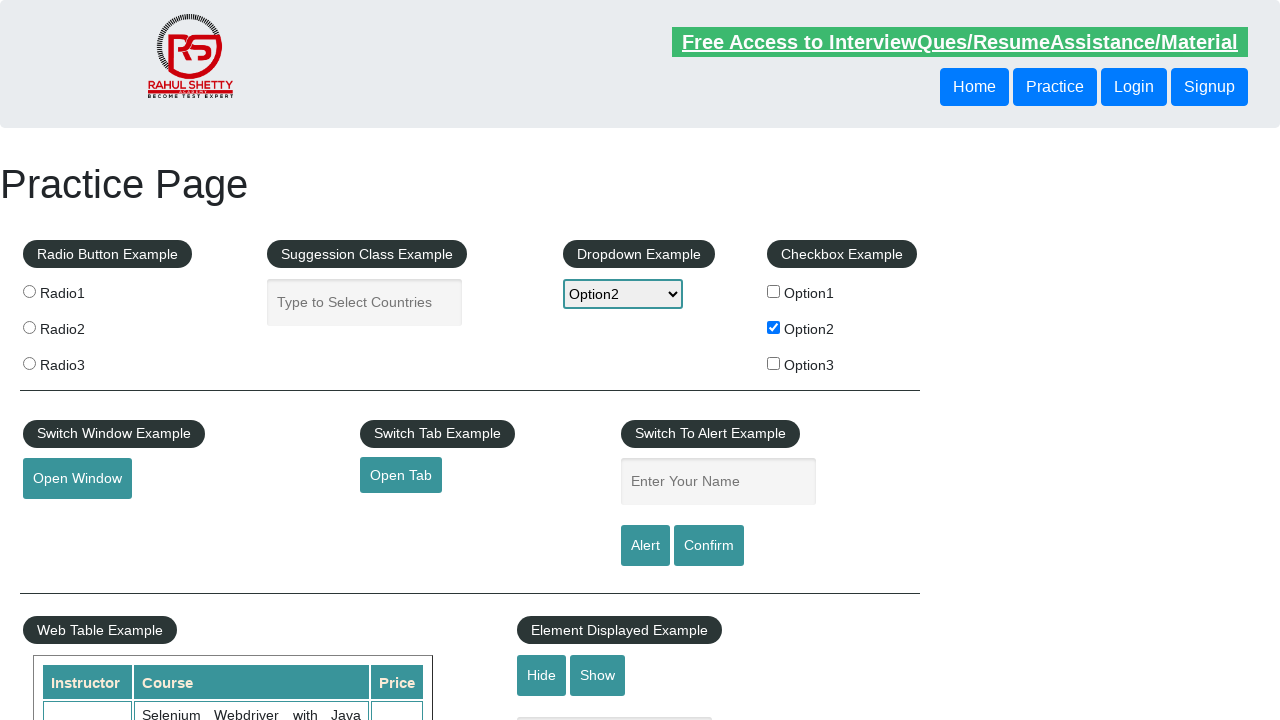

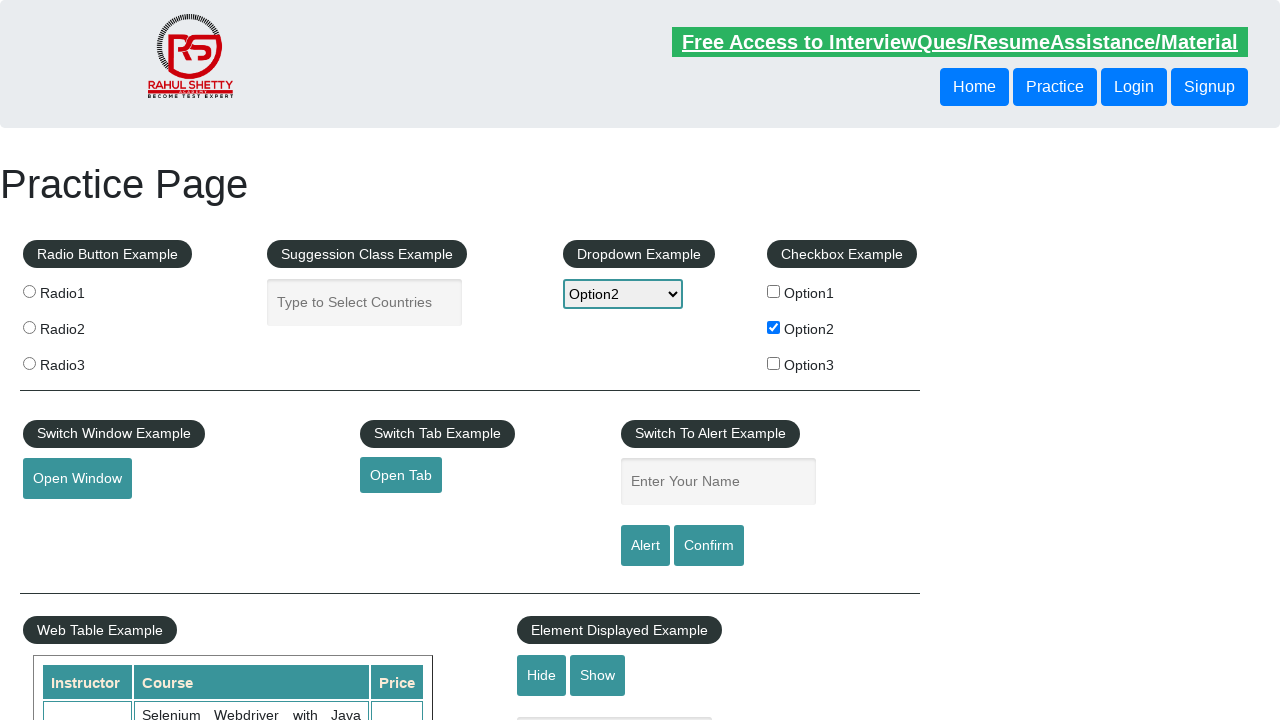